Tests marking all todo items as completed using the 'Mark all as complete' checkbox

Starting URL: https://demo.playwright.dev/todomvc

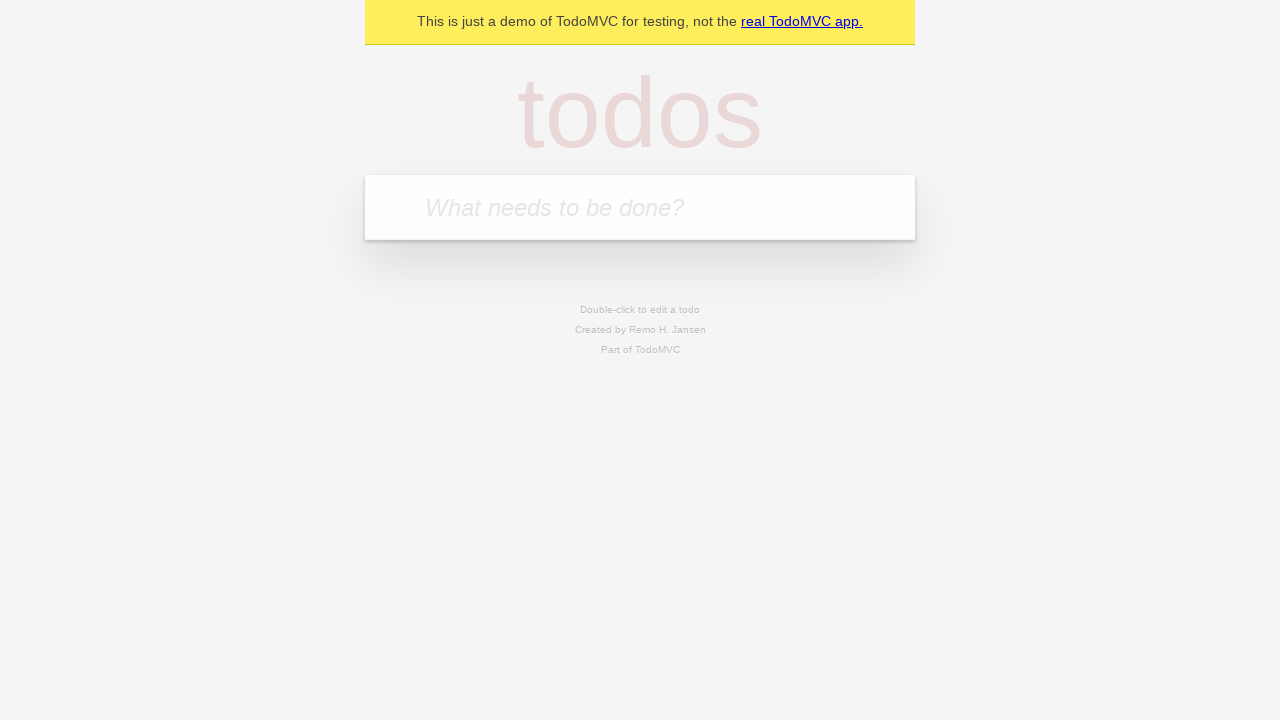

Filled todo input with 'buy some cheese' on internal:attr=[placeholder="What needs to be done?"i]
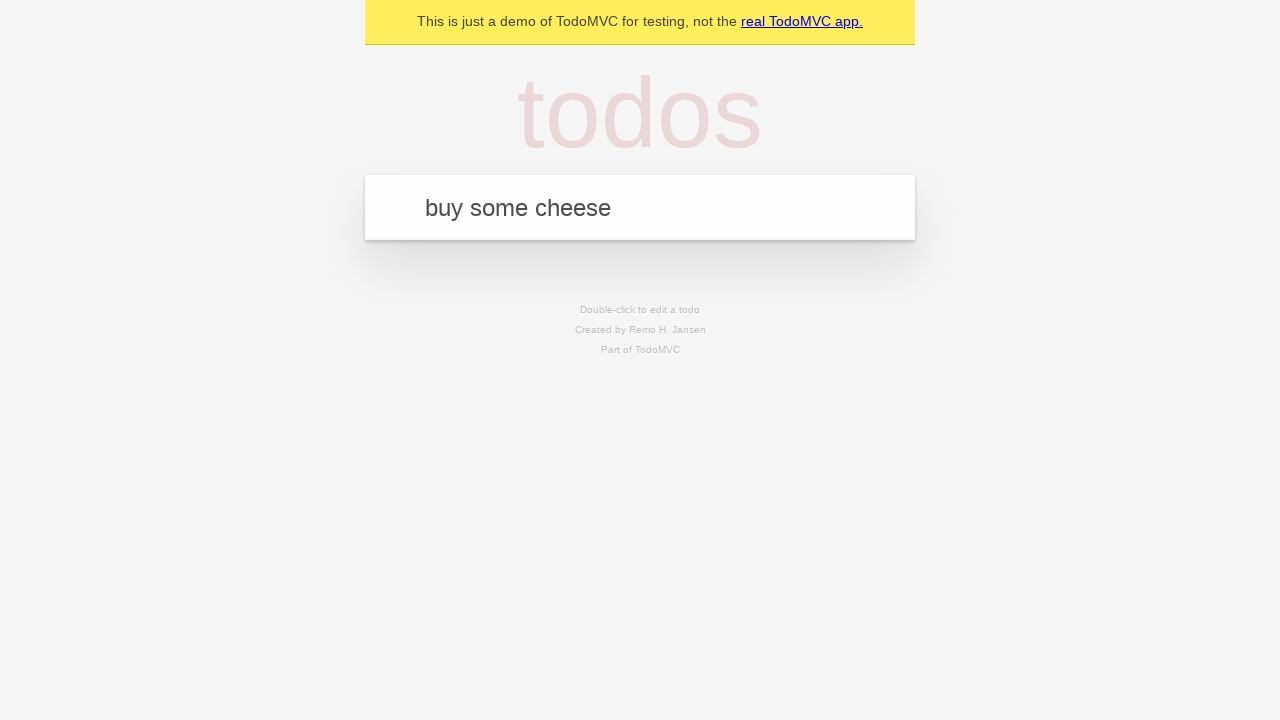

Pressed Enter to add 'buy some cheese' todo on internal:attr=[placeholder="What needs to be done?"i]
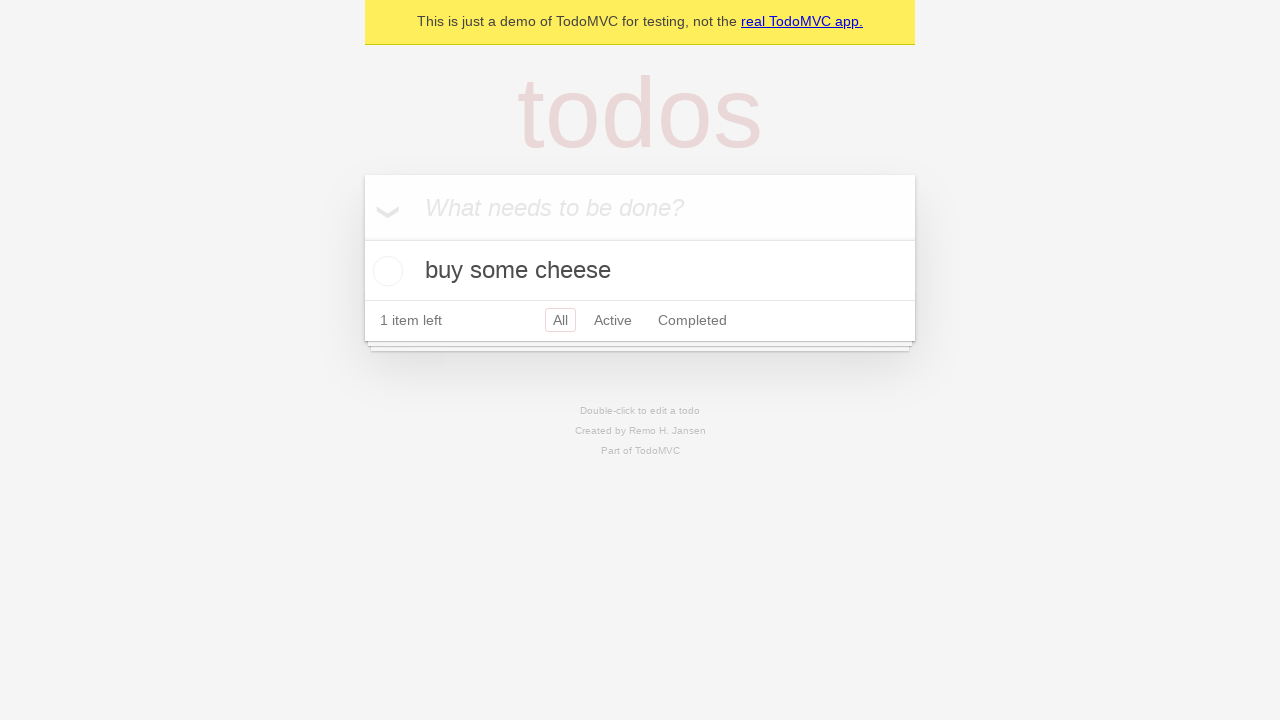

Filled todo input with 'feed the cat' on internal:attr=[placeholder="What needs to be done?"i]
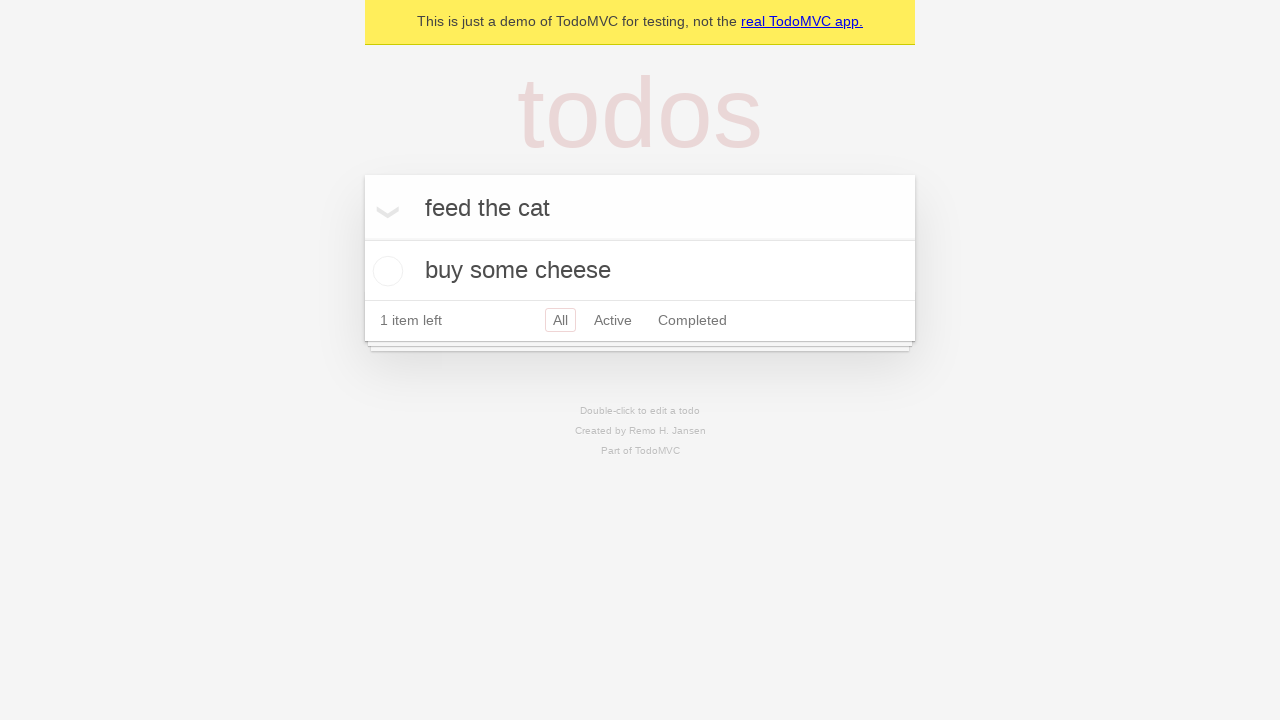

Pressed Enter to add 'feed the cat' todo on internal:attr=[placeholder="What needs to be done?"i]
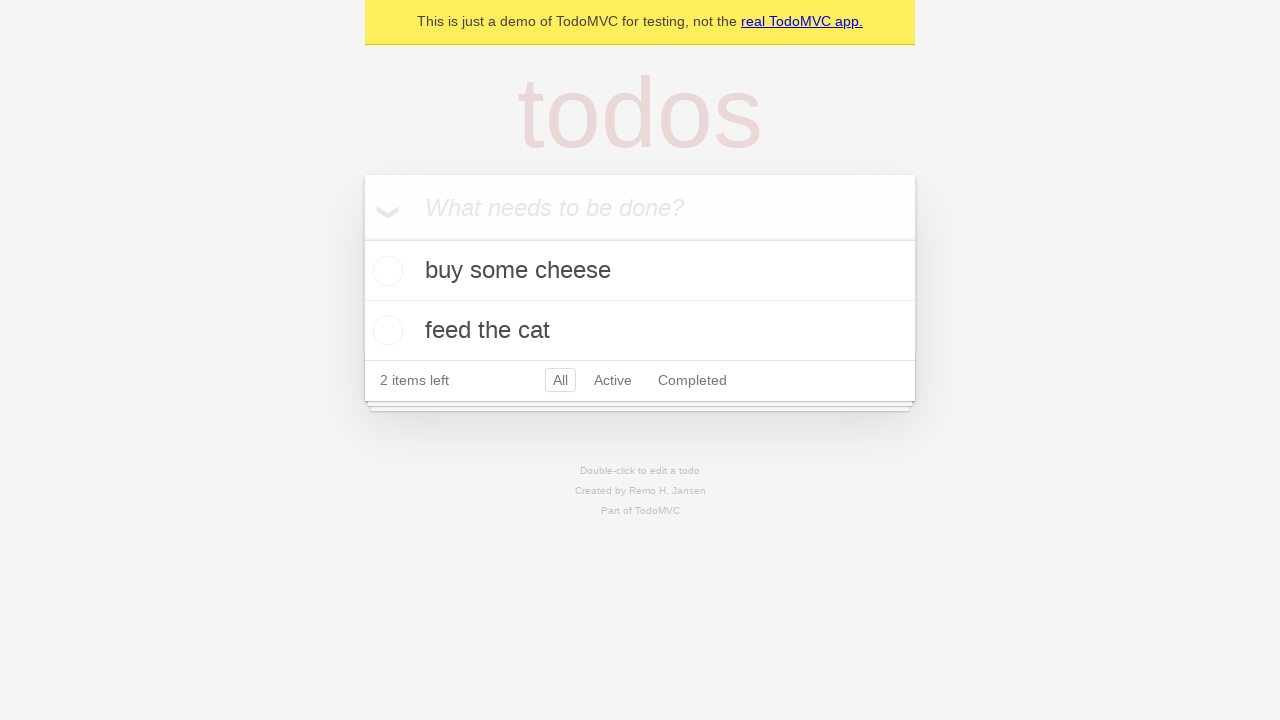

Filled todo input with 'book a doctors appointment' on internal:attr=[placeholder="What needs to be done?"i]
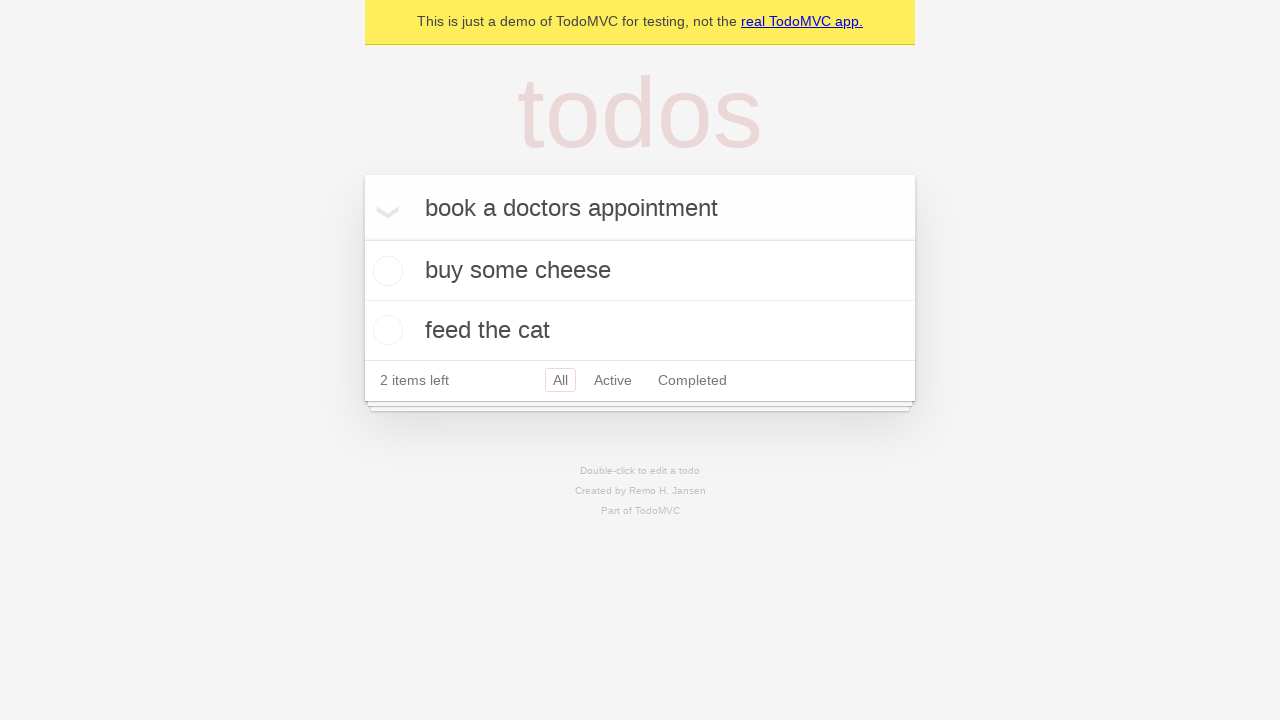

Pressed Enter to add 'book a doctors appointment' todo on internal:attr=[placeholder="What needs to be done?"i]
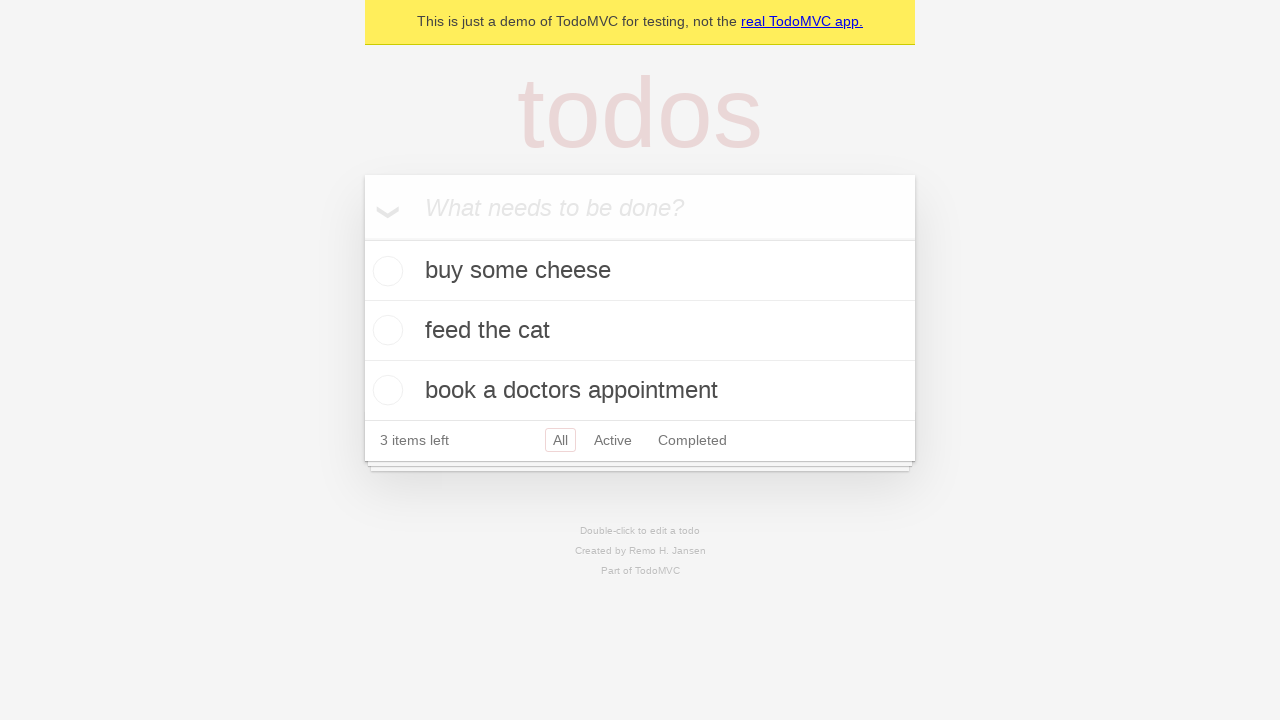

Checked 'Mark all as complete' checkbox to complete all todo items at (362, 238) on internal:label="Mark all as complete"i
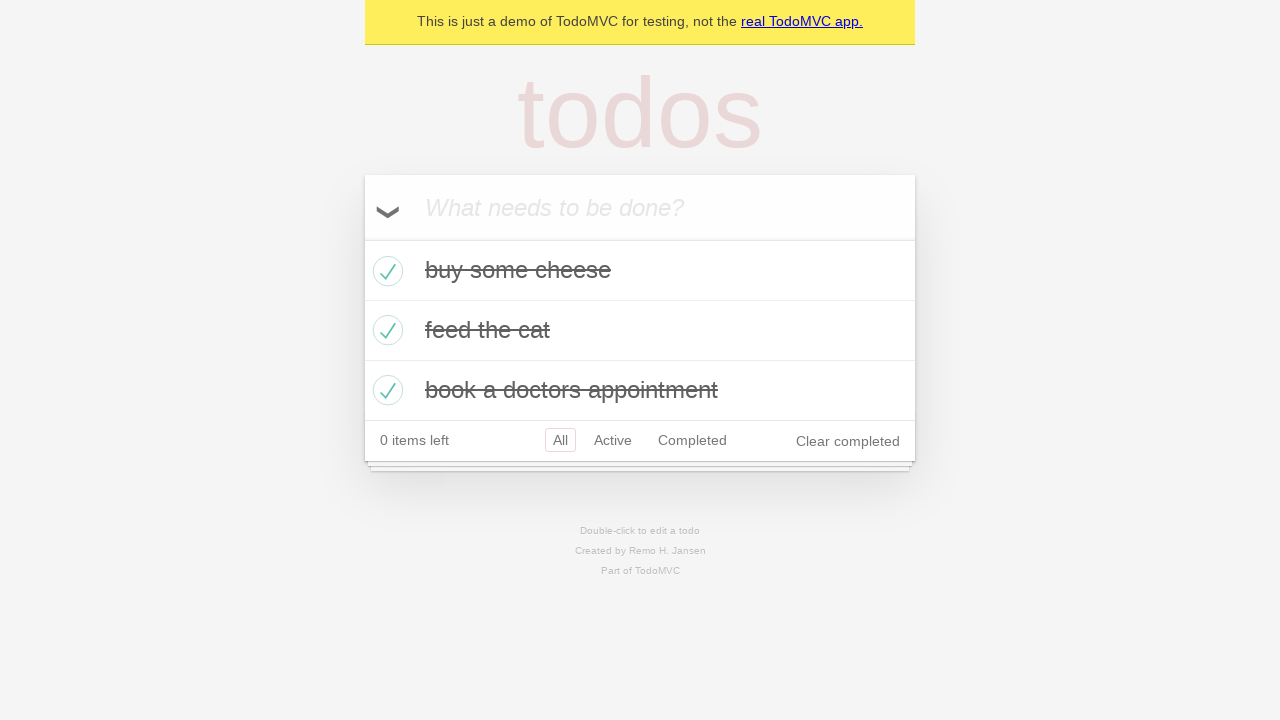

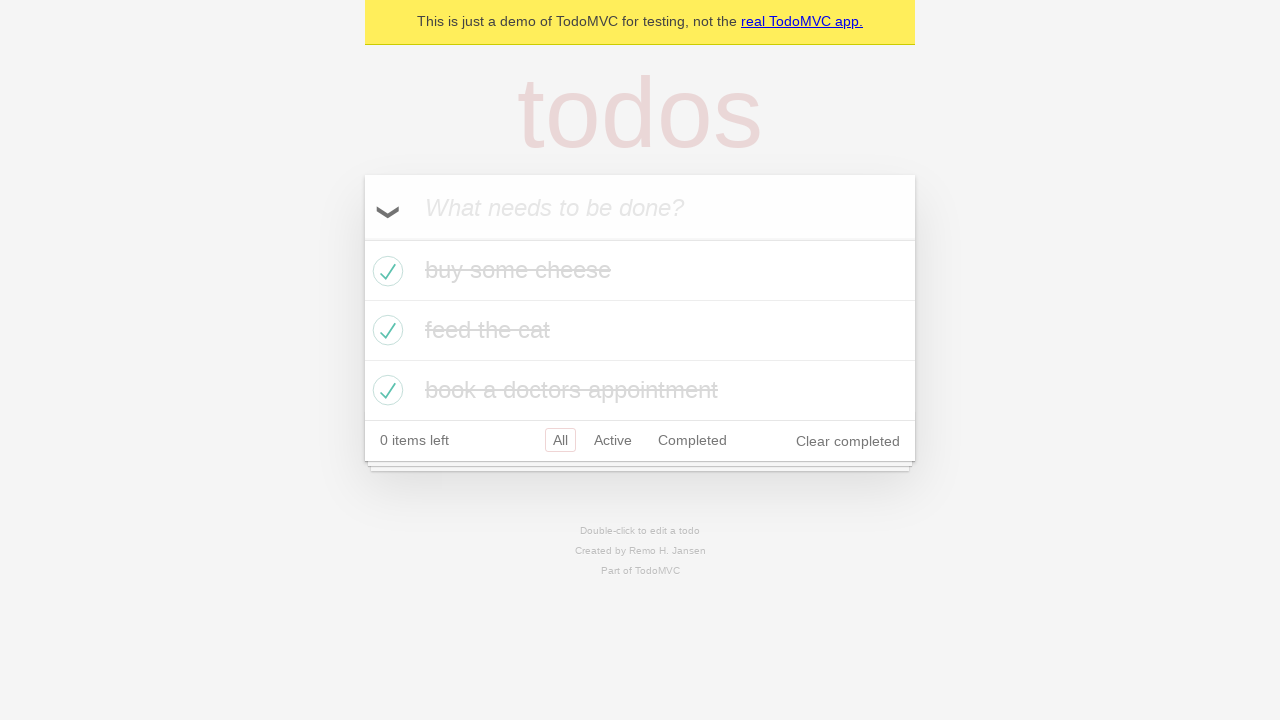